Tests alert confirmation functionality by entering a name in a form field and handling the resulting JavaScript alert

Starting URL: https://rahulshettyacademy.com/AutomationPractice/

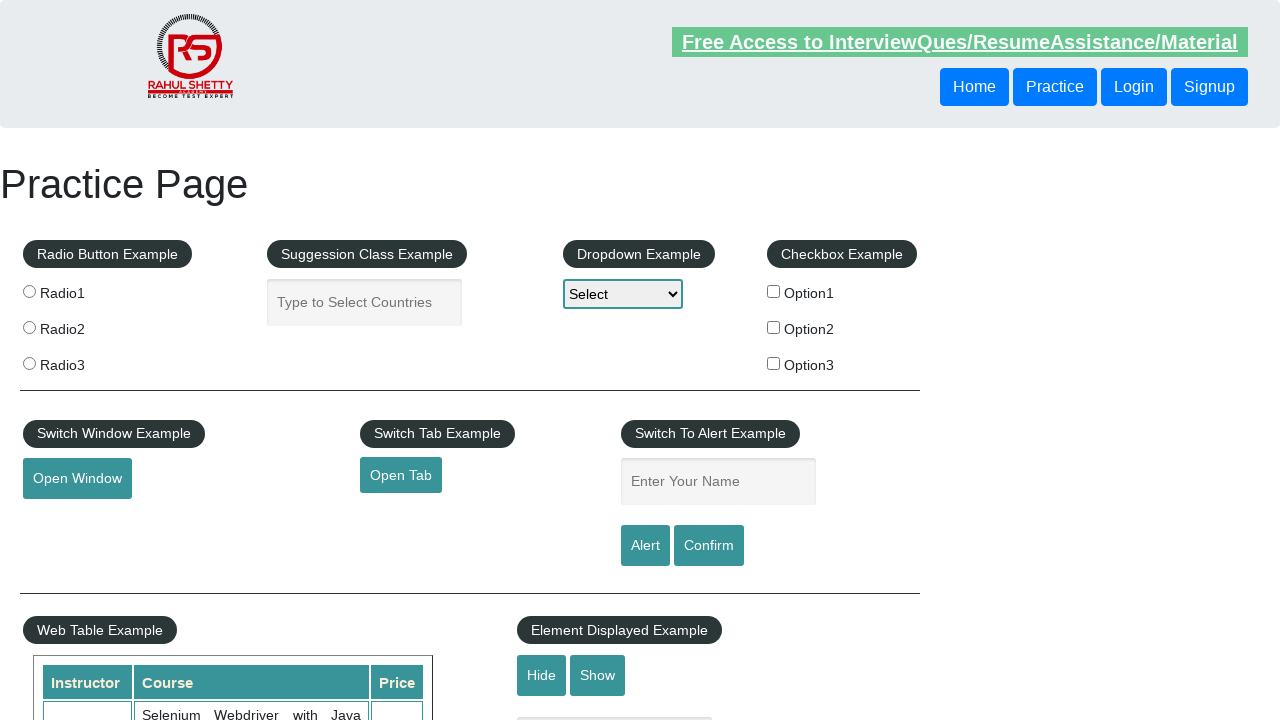

Filled name input field with 'Mustafa' on input#name
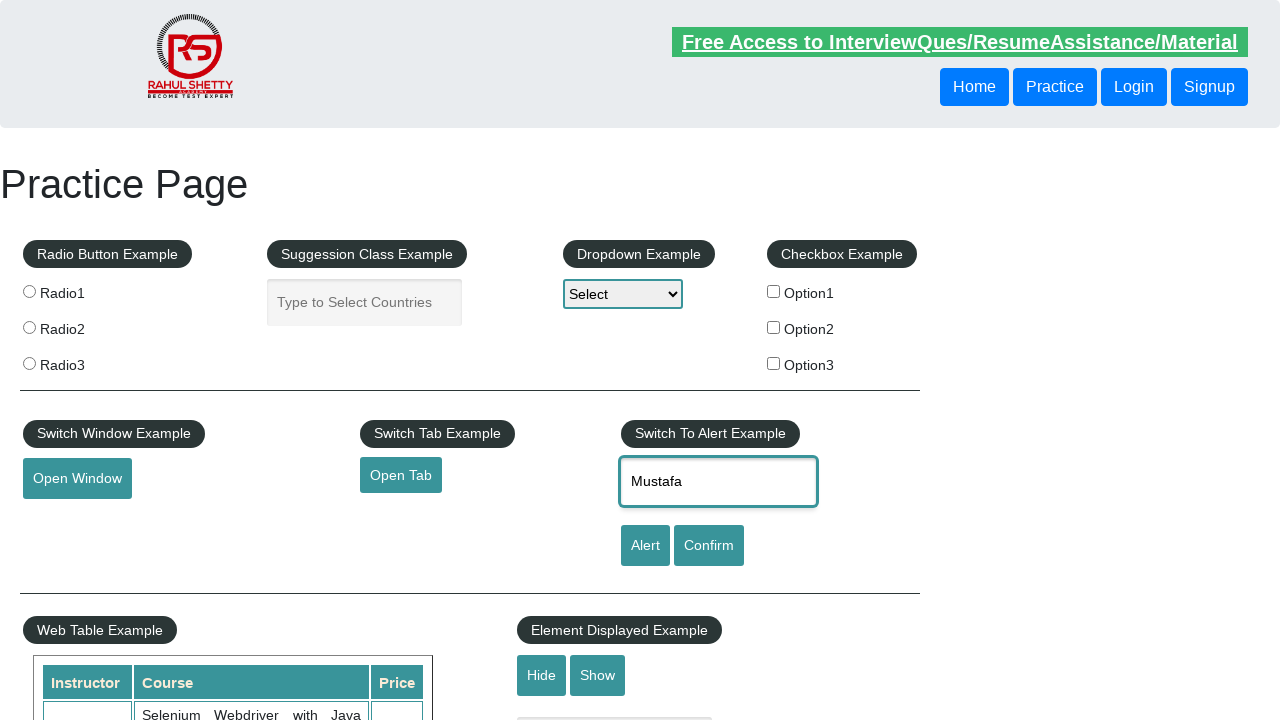

Clicked confirm button to trigger JavaScript alert at (709, 546) on #confirmbtn
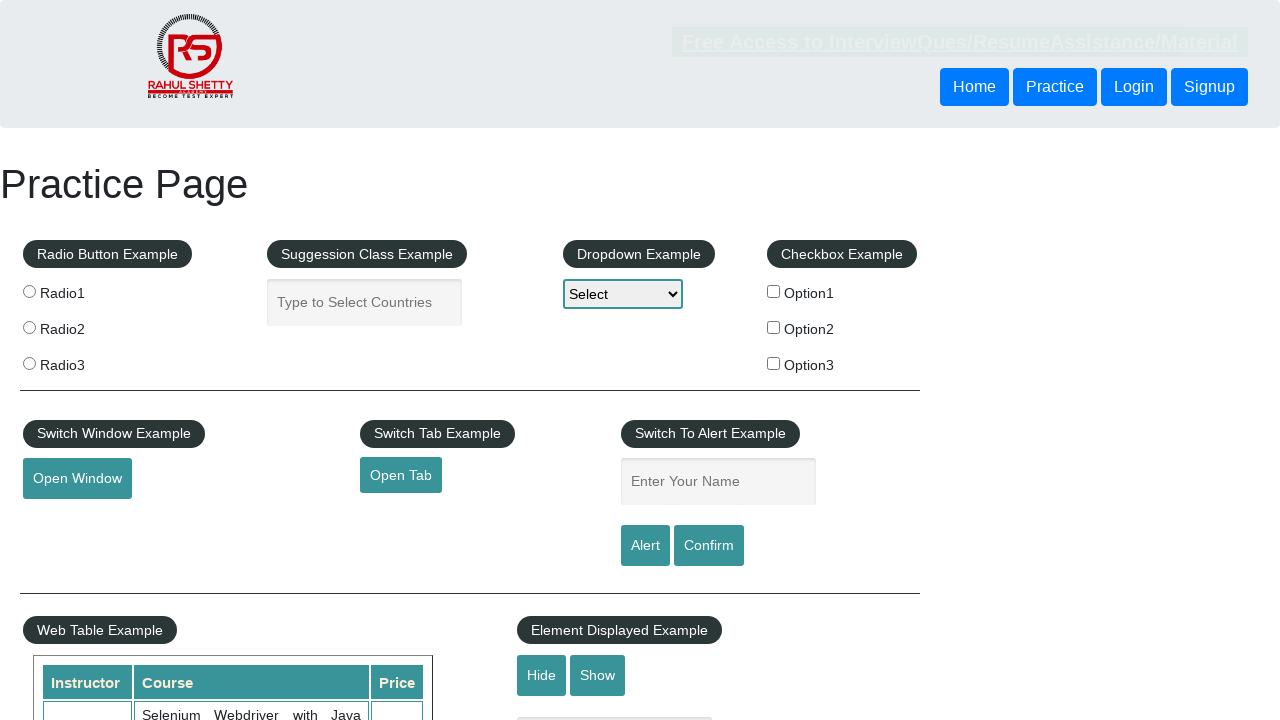

Set up dialog handler to accept alert confirmation
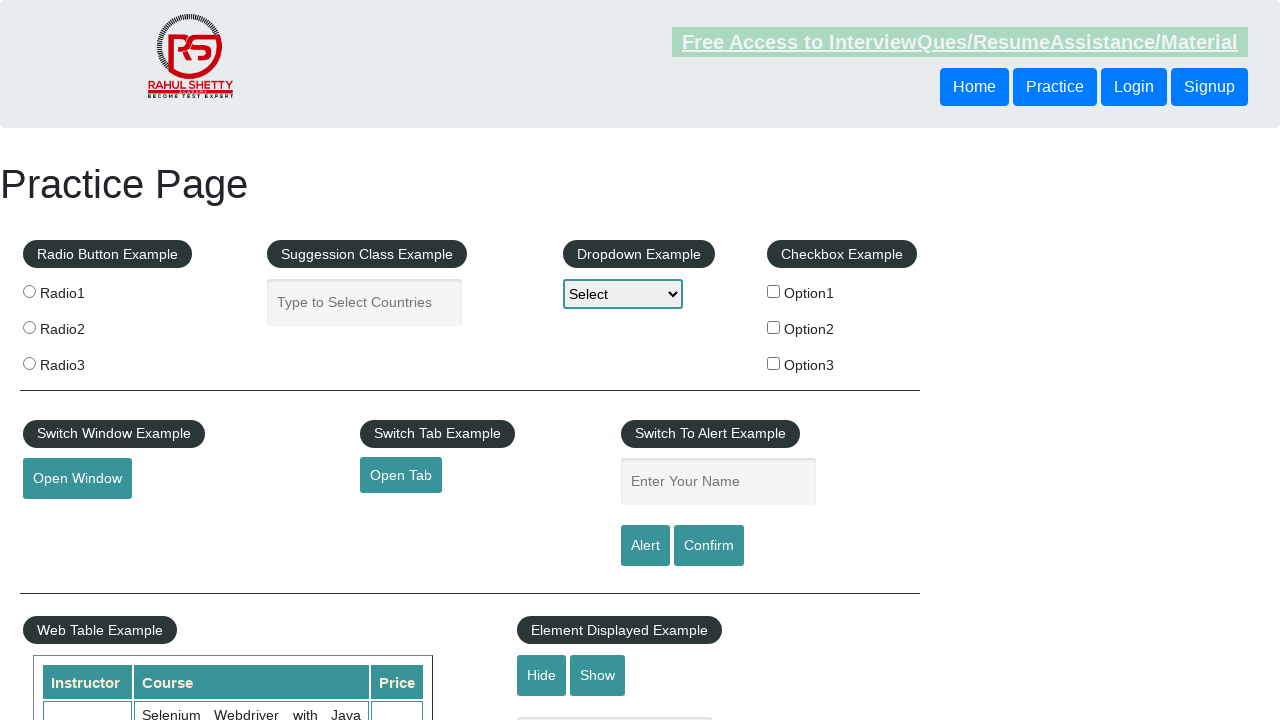

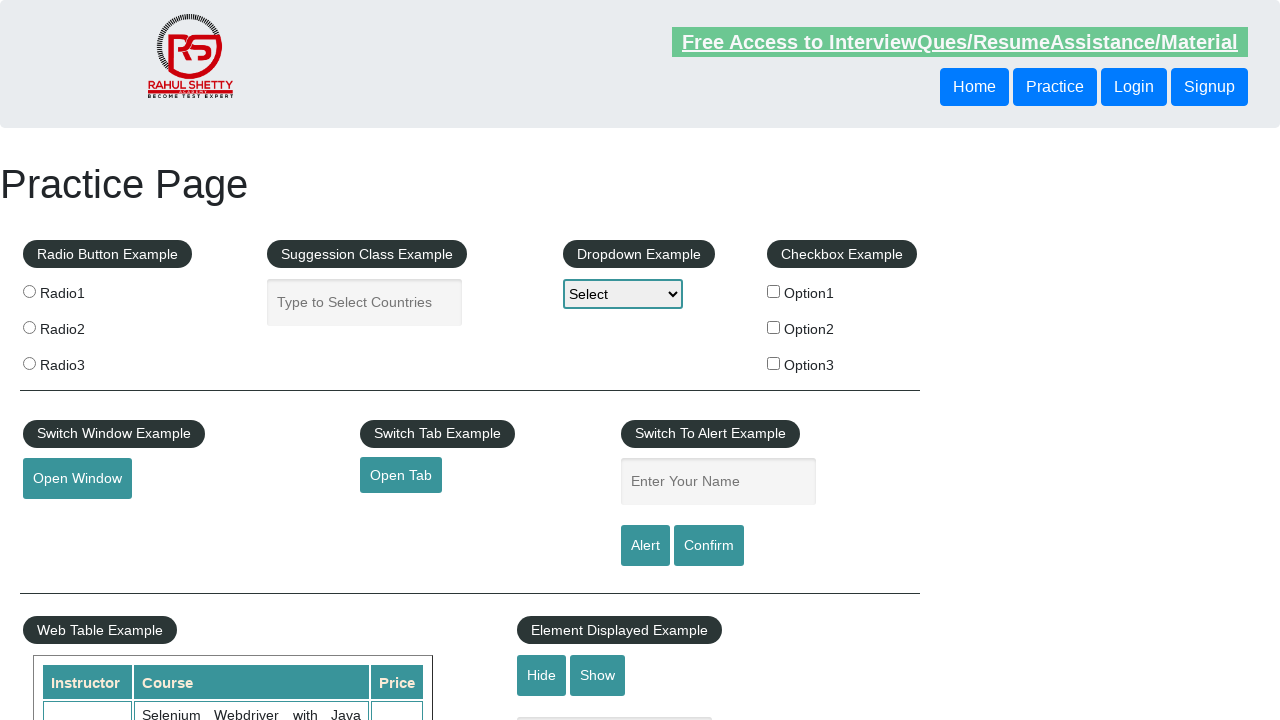